Verifies the page title of the OrangeHRM login page equals "OrangeHRM"

Starting URL: https://opensource-demo.orangehrmlive.com/web/index.php/auth/login

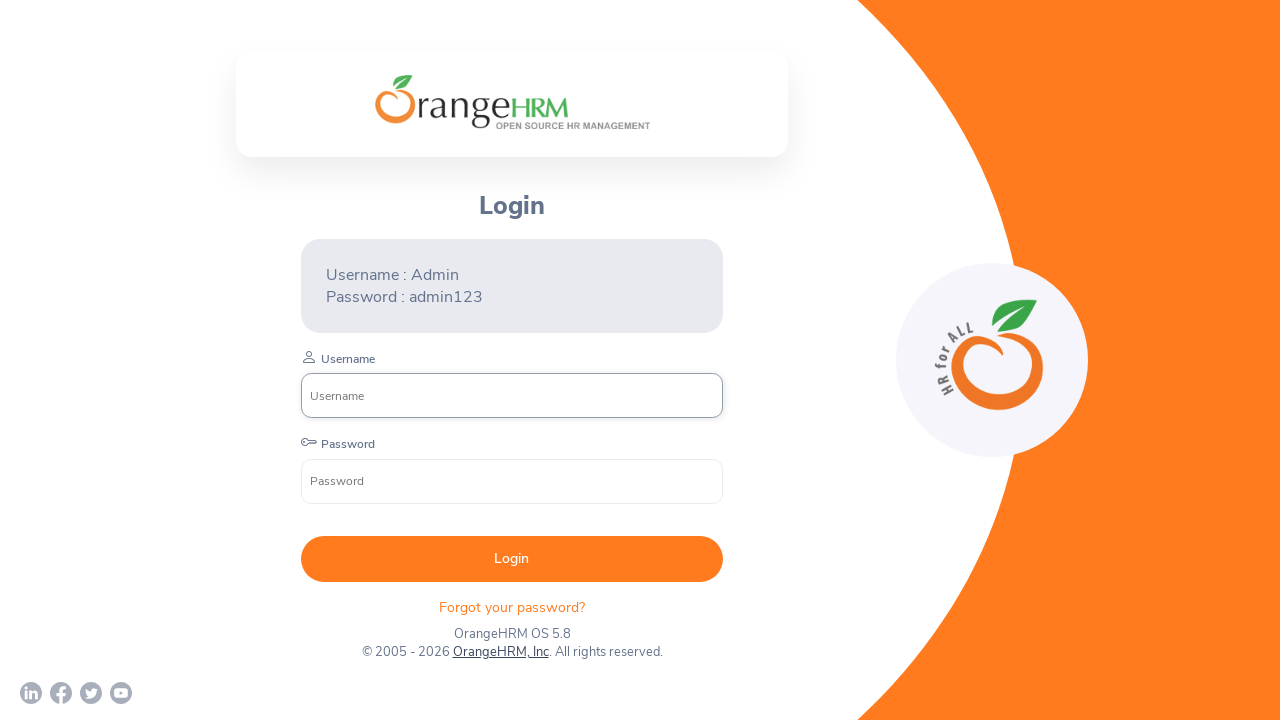

Waited for page to reach domcontentloaded state
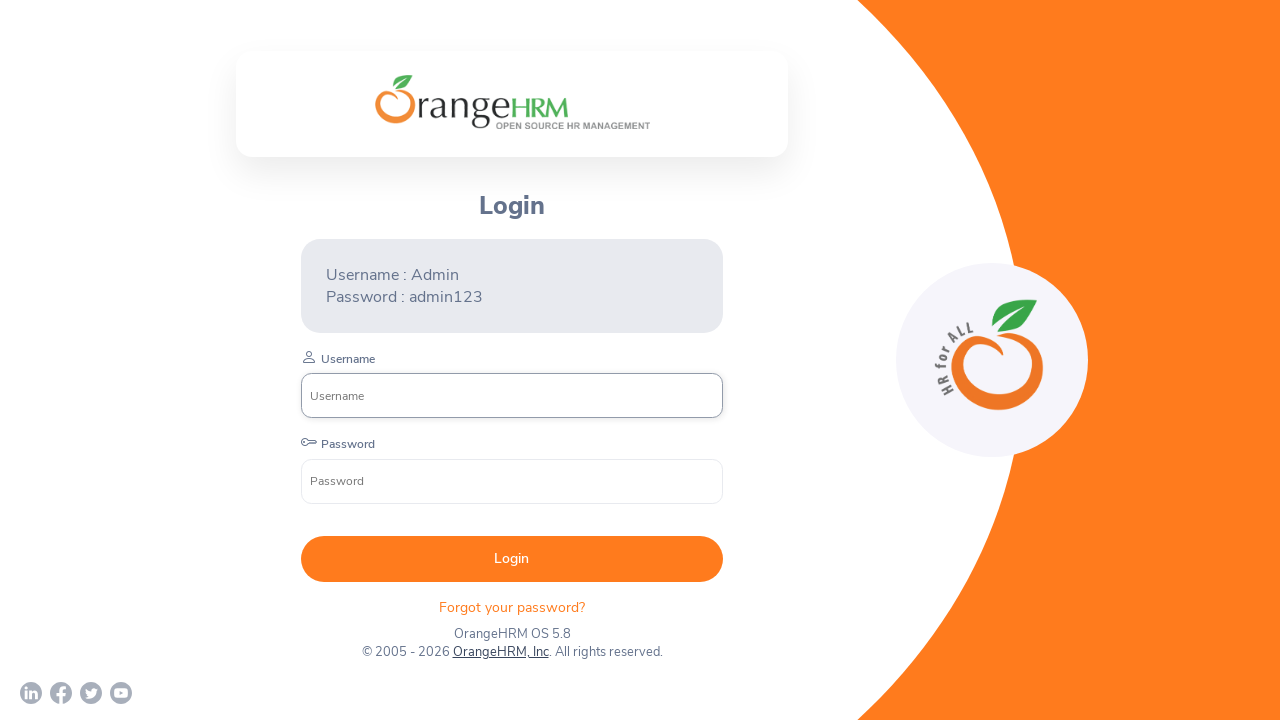

Retrieved page title: OrangeHRM
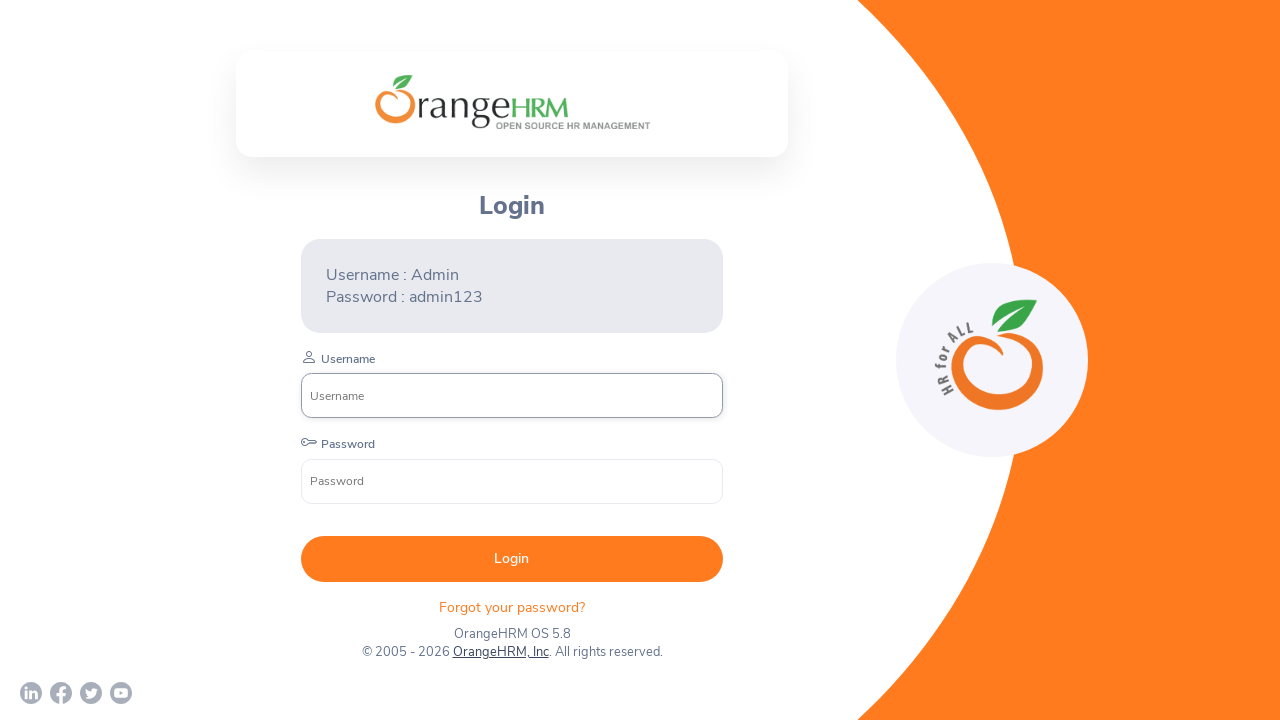

Verified page title equals 'OrangeHRM'
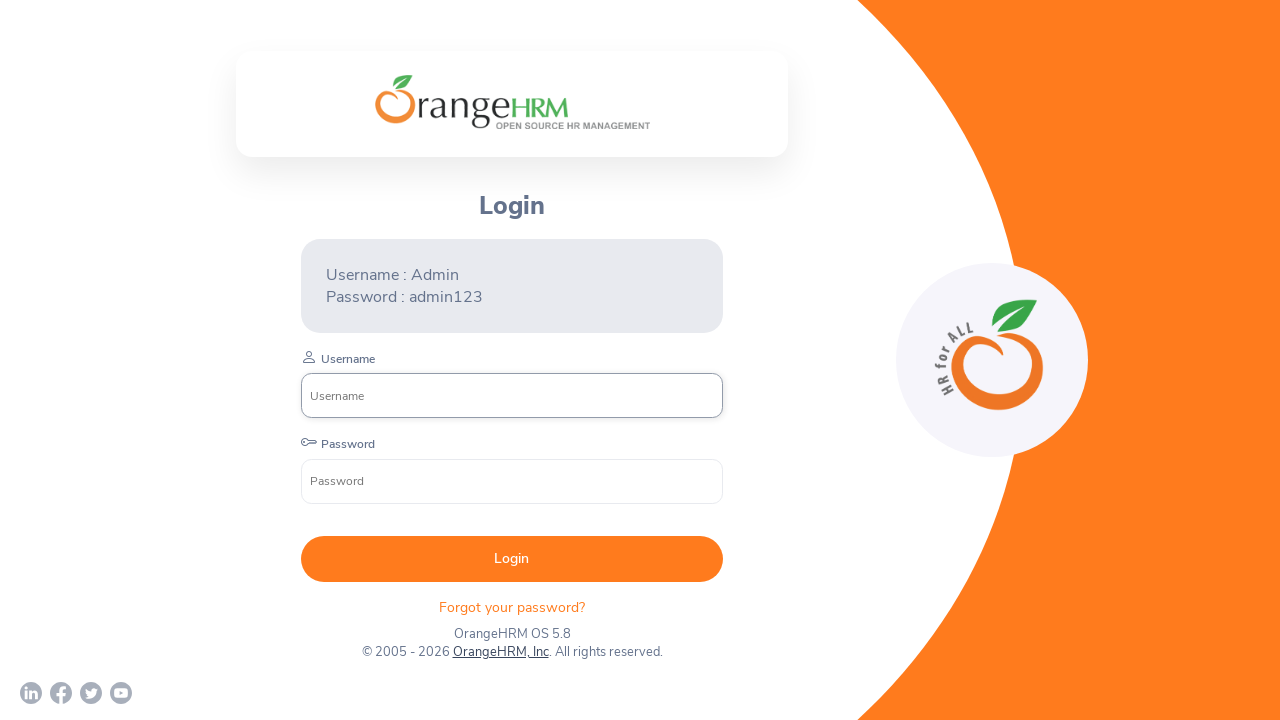

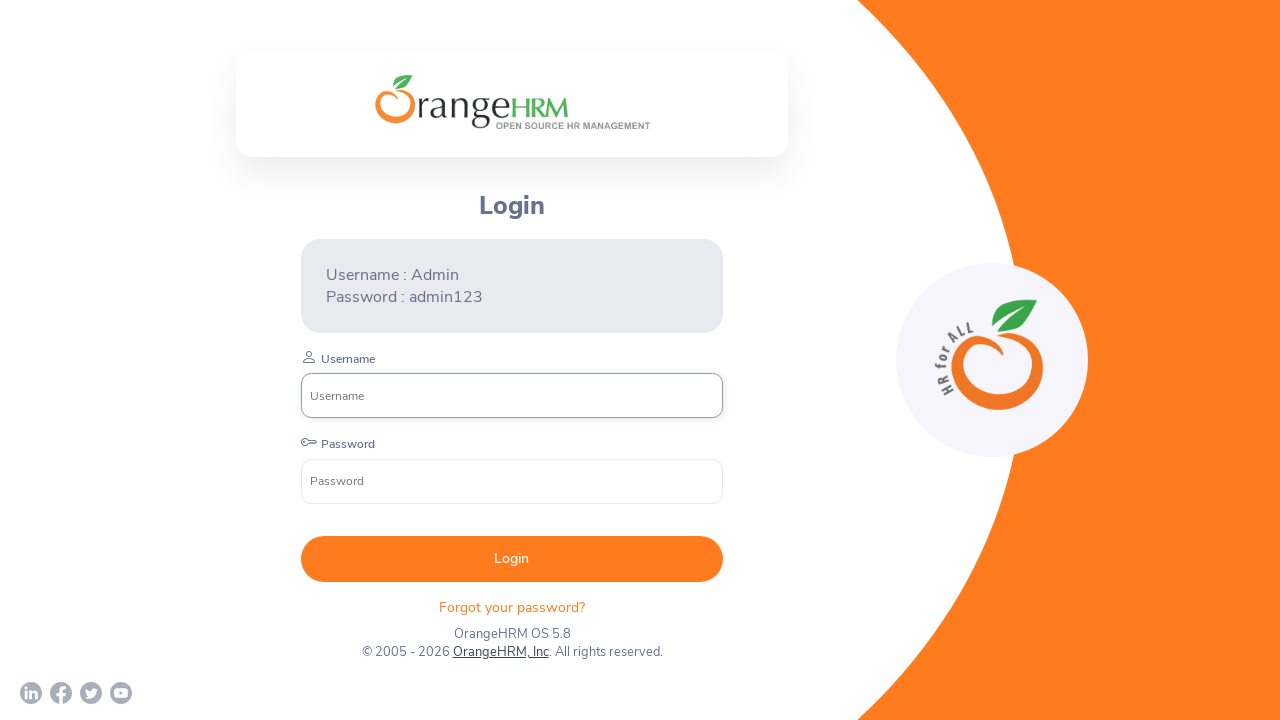